Tests dynamic content where the element is already in the DOM but hidden, clicking Start button and waiting for the hidden element to become visible

Starting URL: http://the-internet.herokuapp.com/dynamic_loading/1

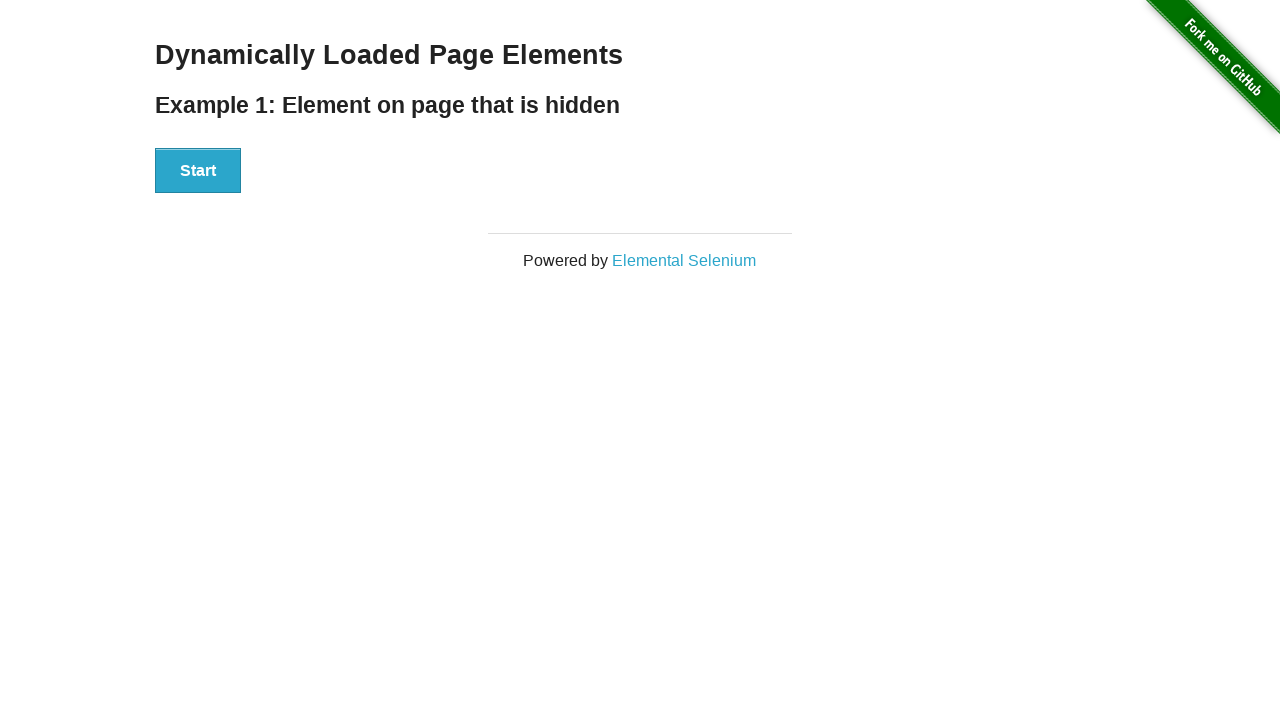

Clicked Start button to trigger dynamic content reveal at (198, 171) on #start button
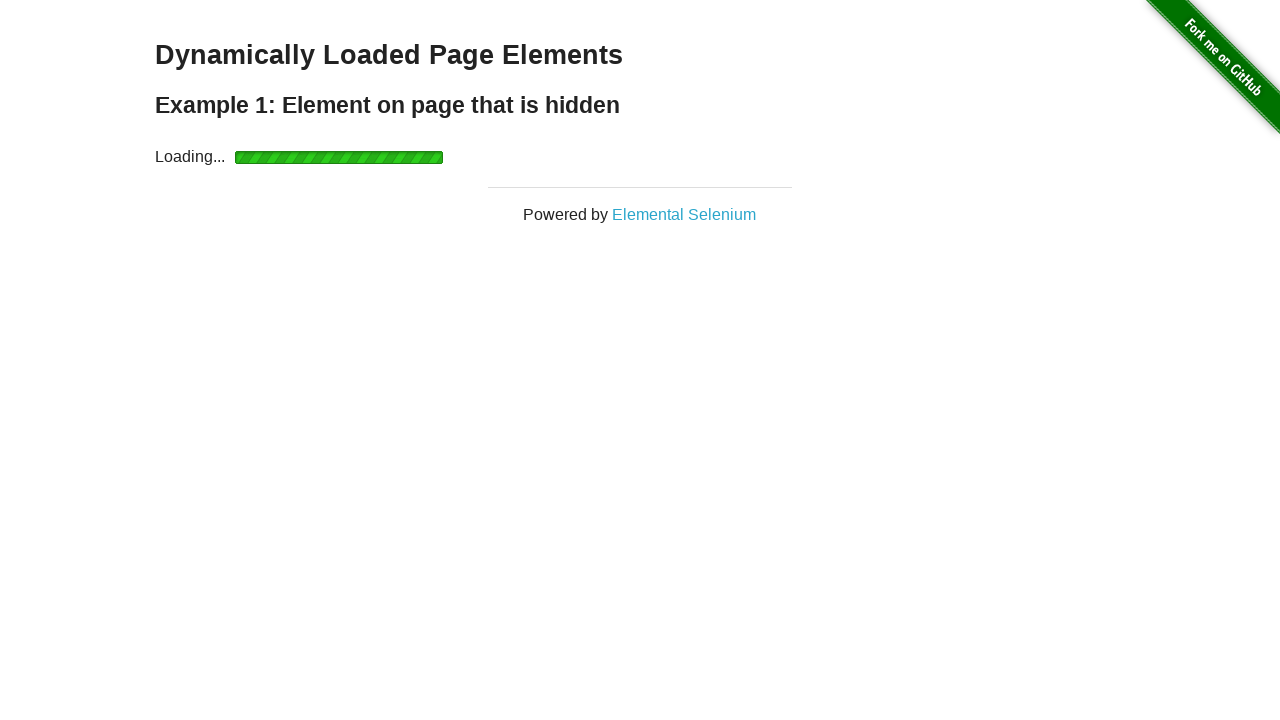

Waited for hidden finish element to become visible
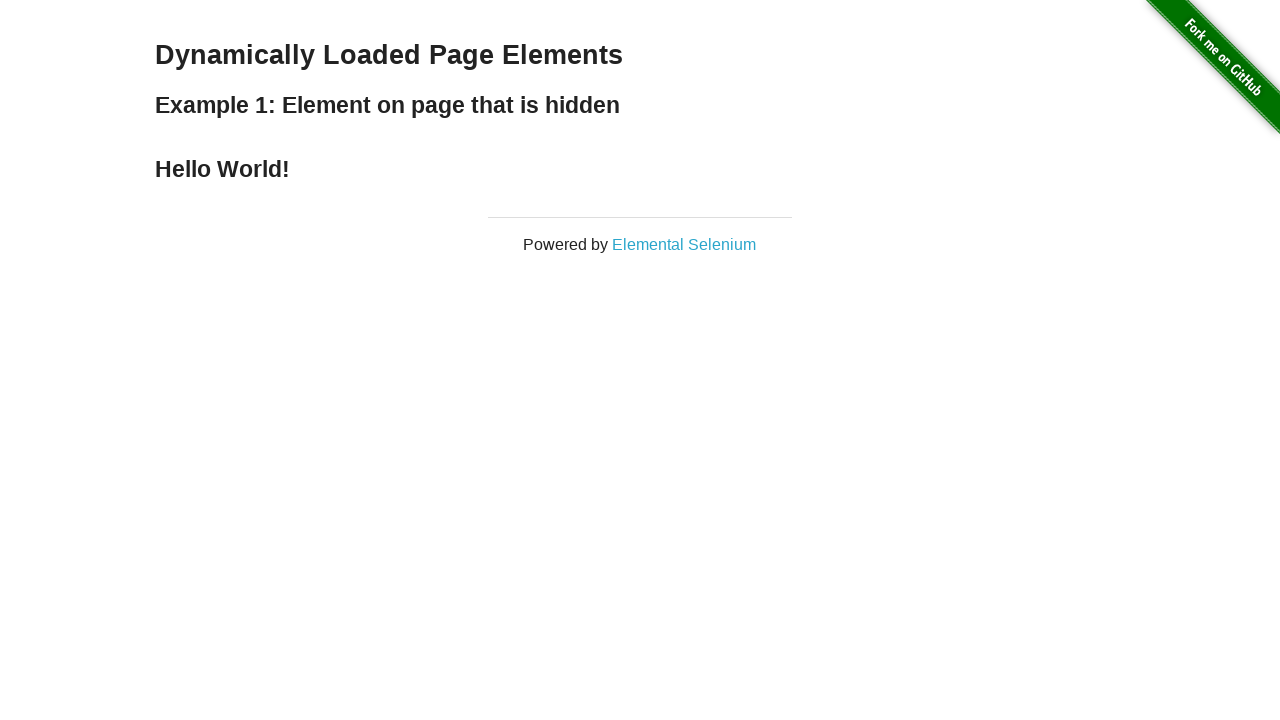

Verified finish element is visible
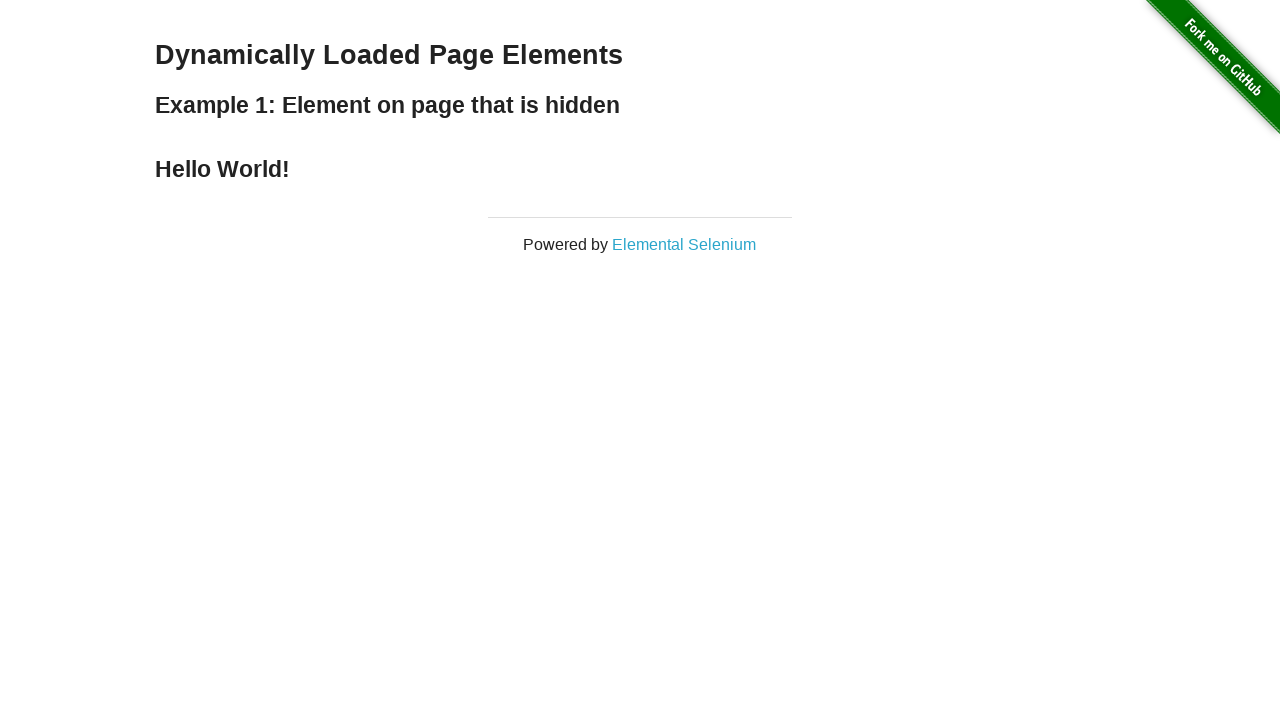

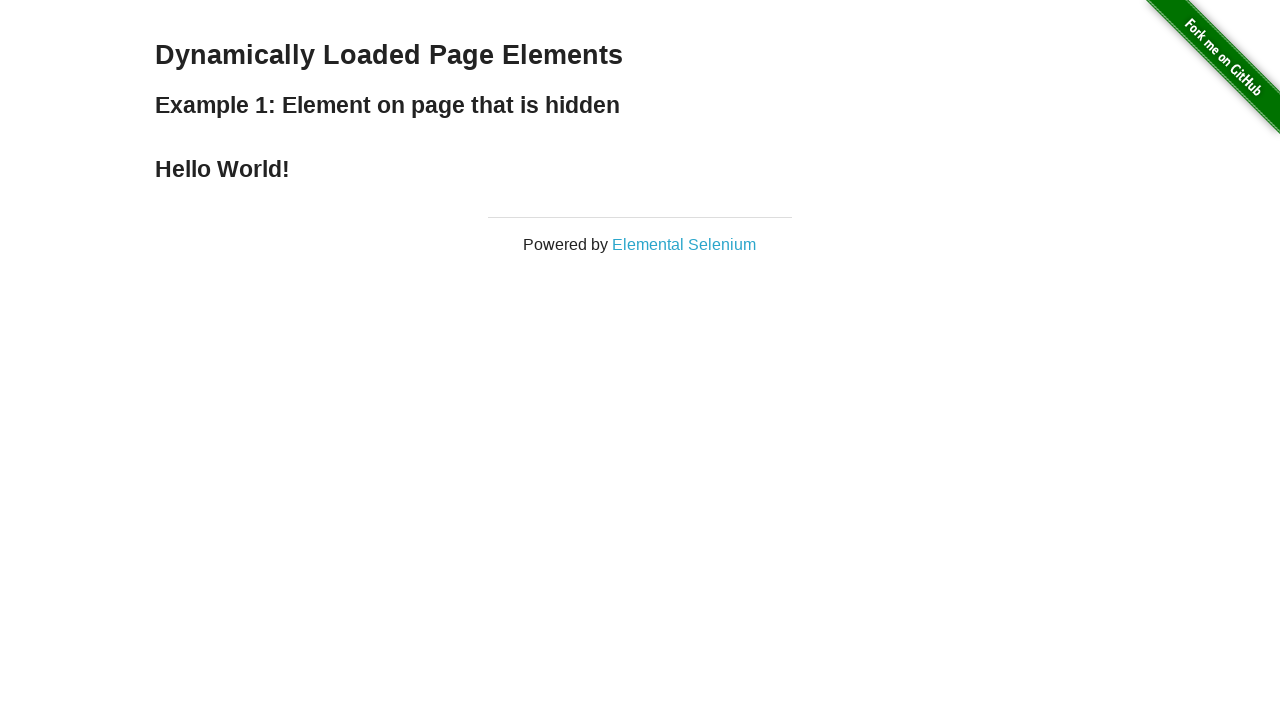